Navigates to jQuery UI resizable demo page and programmatically resizes the browser window in increments

Starting URL: https://jqueryui.com/resources/demos/resizable/default.html

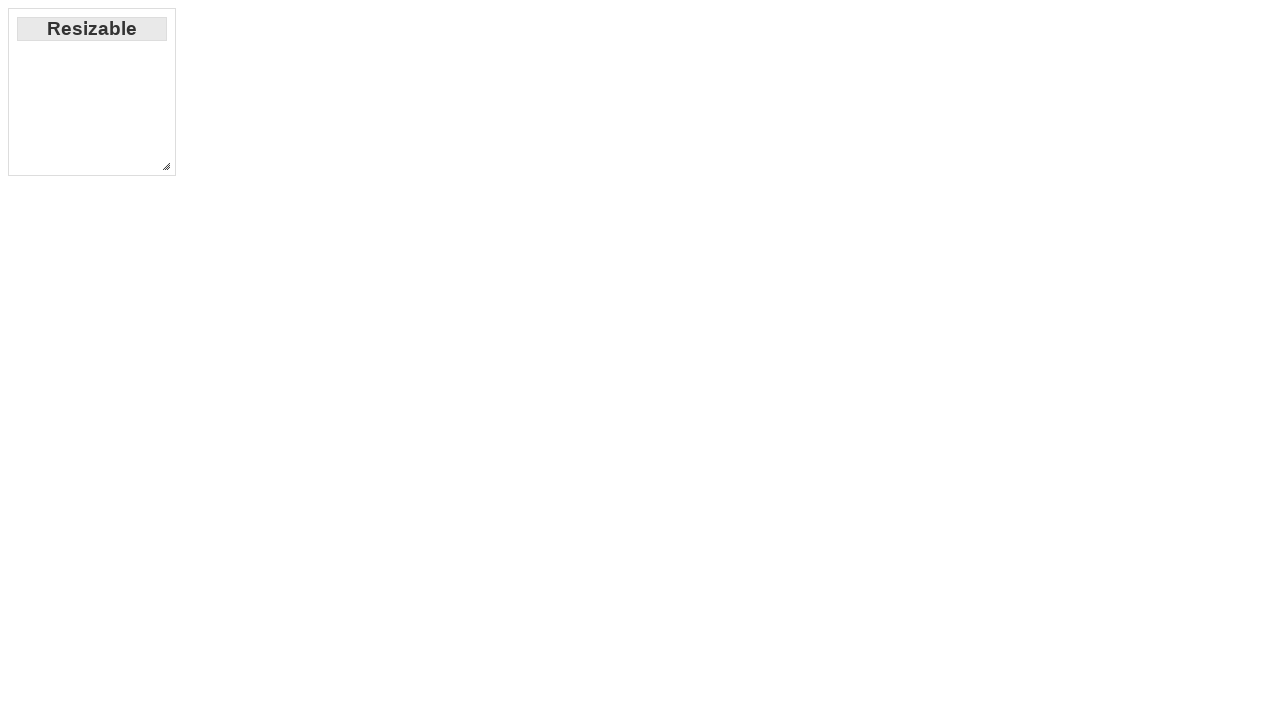

Navigated to jQuery UI resizable demo page
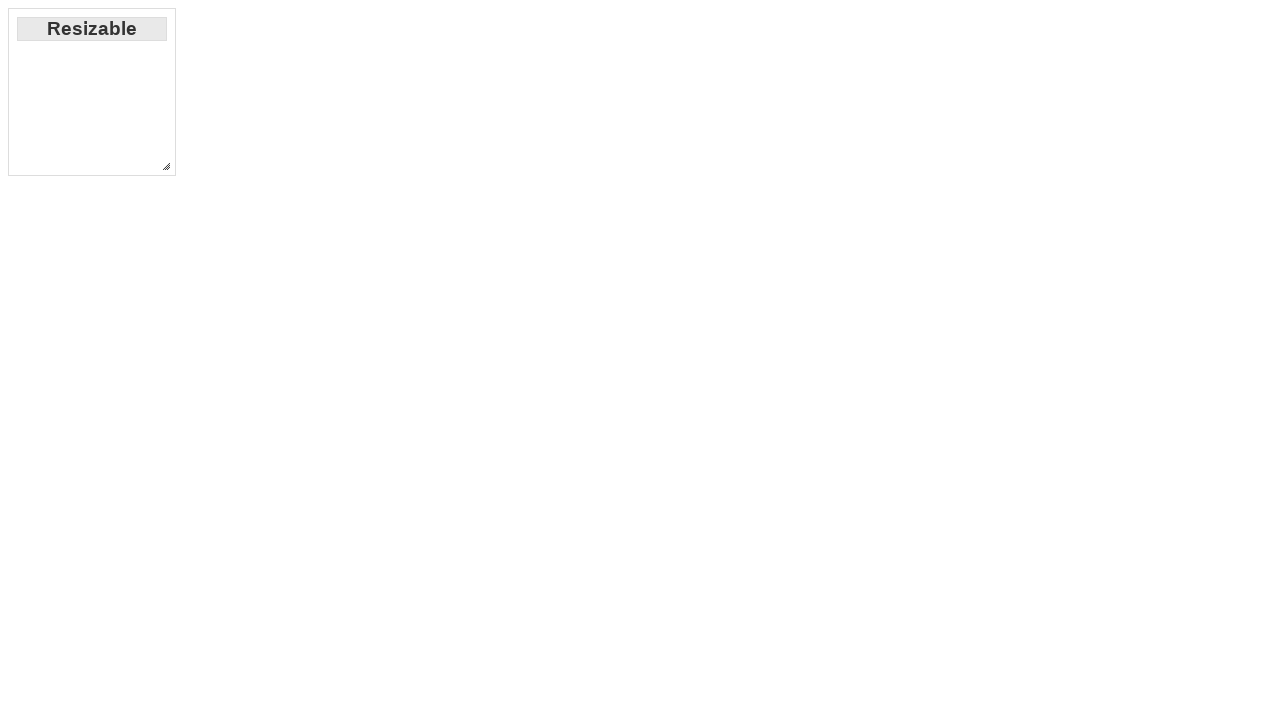

Resized viewport to 50x50px
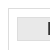

Resized viewport to 70x70px
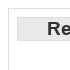

Resized viewport to 90x90px
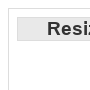

Resized viewport to 110x110px
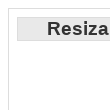

Resized viewport to 130x130px
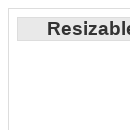

Resized viewport to 150x150px
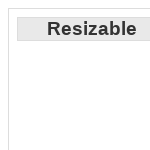

Resized viewport to 170x170px
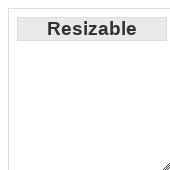

Resized viewport to 190x190px
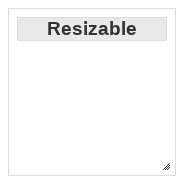

Resized viewport to 210x210px
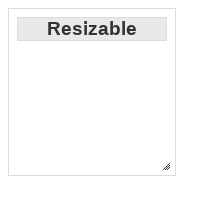

Resized viewport to 230x230px
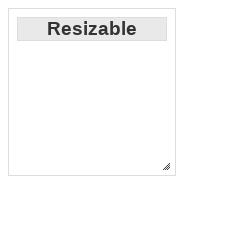

Resized viewport to 250x250px
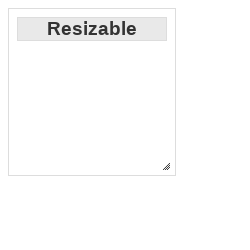

Resized viewport to 270x270px
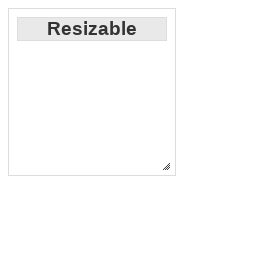

Resized viewport to 290x290px
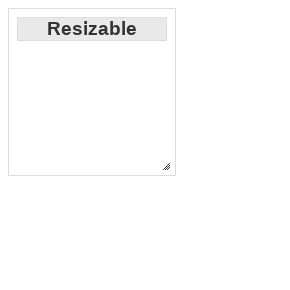

Resized viewport to 310x310px
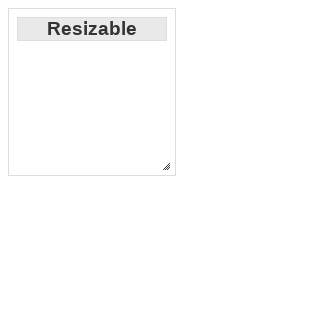

Resized viewport to 330x330px
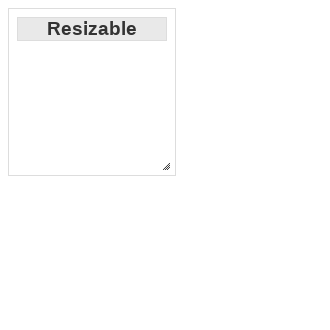

Resized viewport to 350x350px
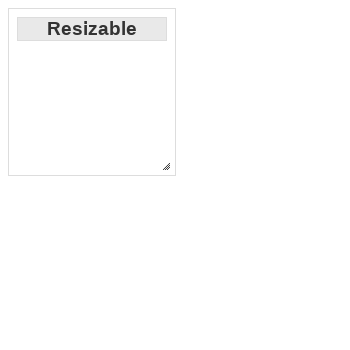

Resized viewport to 370x370px
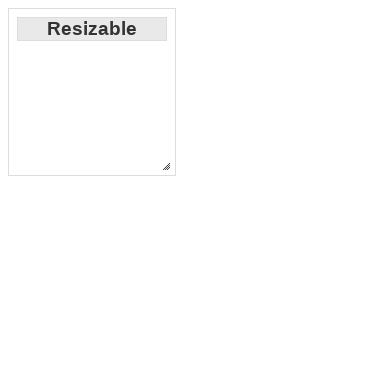

Resized viewport to 390x390px
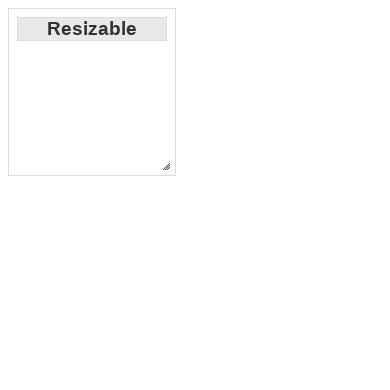

Resized viewport to 410x410px
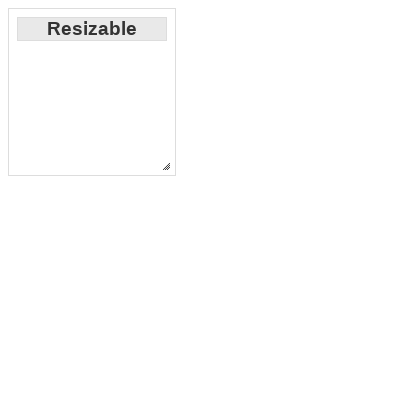

Resized viewport to 430x430px
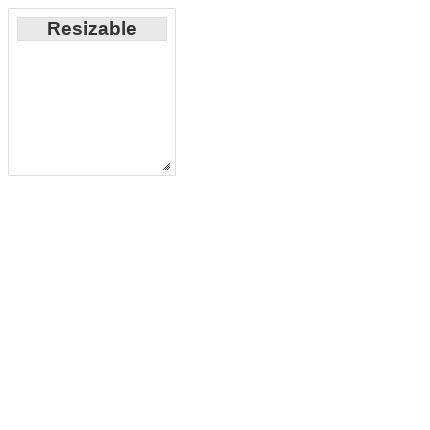

Resized viewport to 450x450px
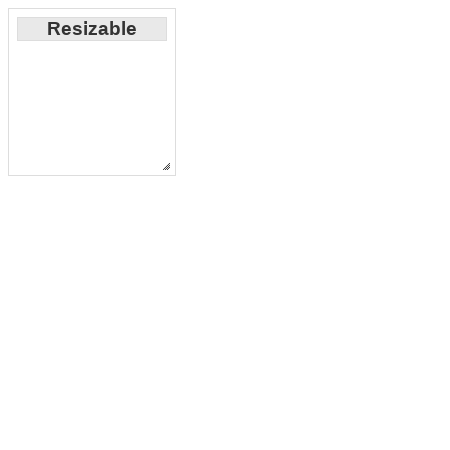

Resized viewport to 470x470px
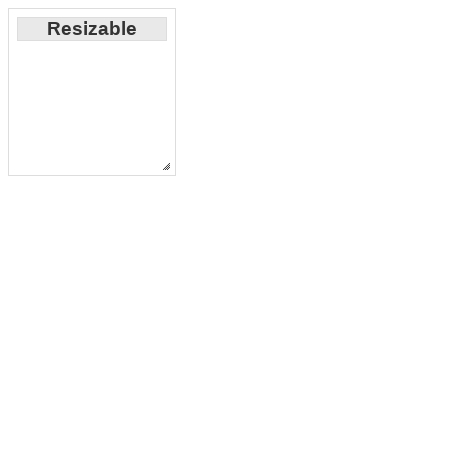

Resized viewport to 490x490px
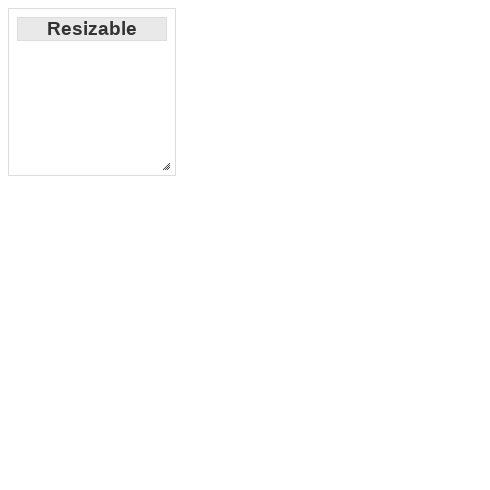

Resized viewport to 510x510px
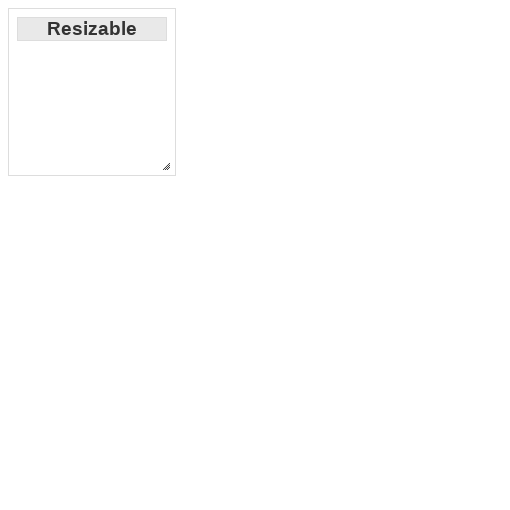

Resized viewport to 530x530px
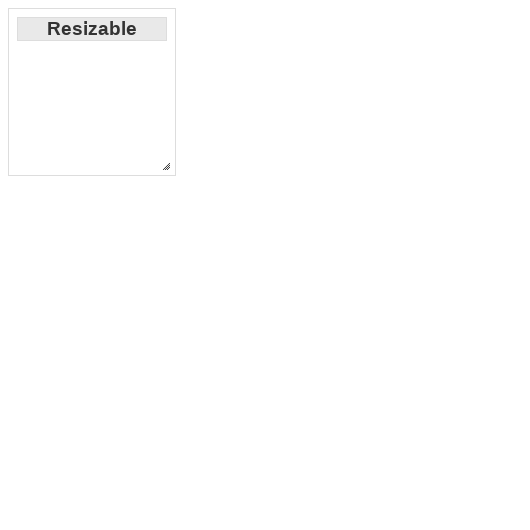

Resized viewport to 550x550px
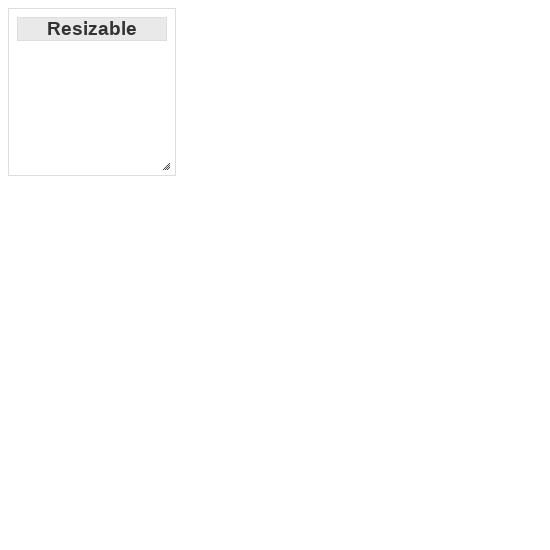

Resized viewport to 570x570px
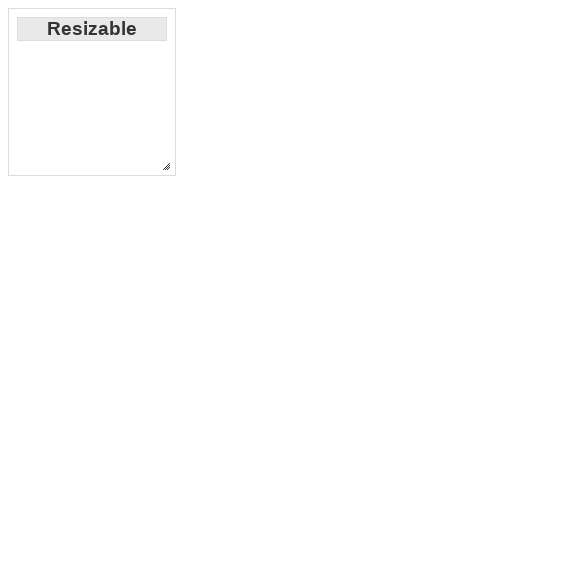

Resized viewport to 590x590px
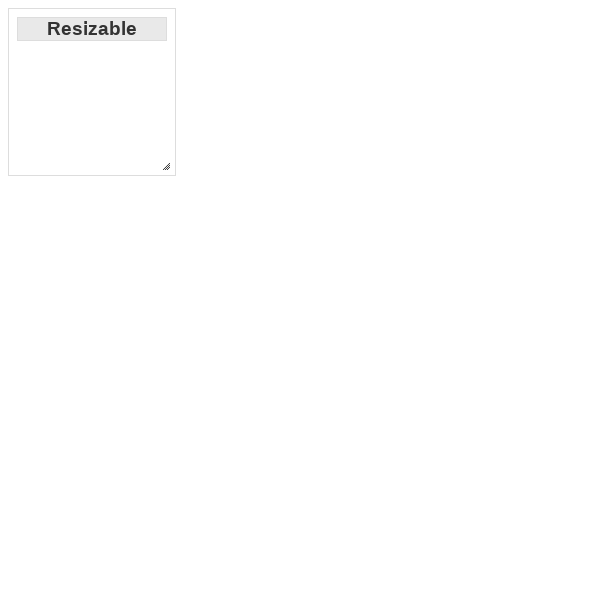

Resized viewport to 610x610px
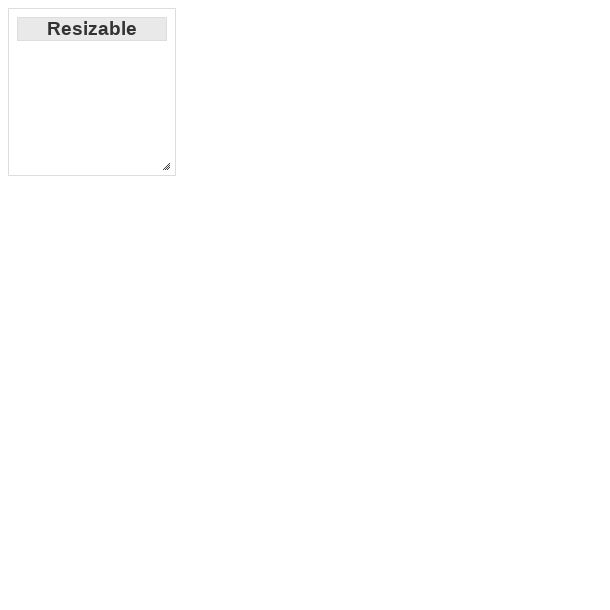

Resized viewport to 630x630px
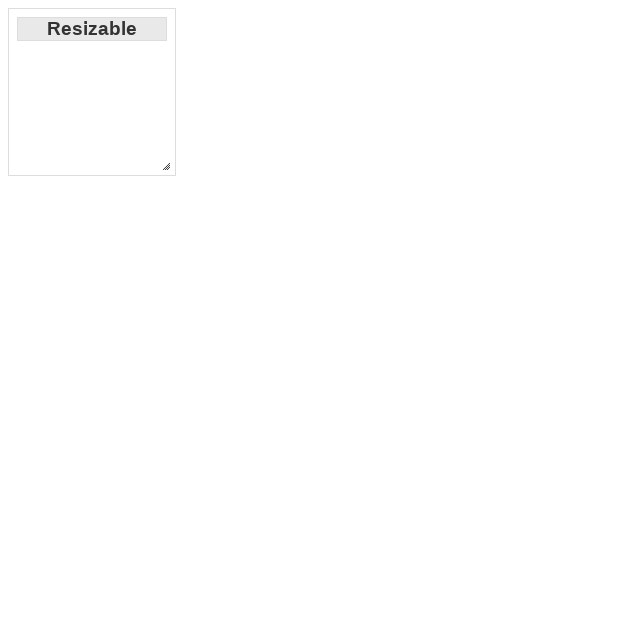

Resized viewport to 650x650px
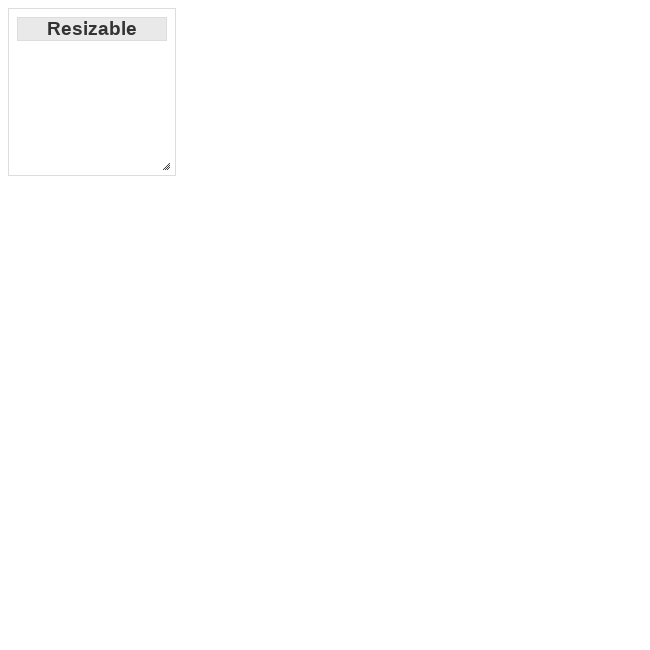

Resized viewport to 670x670px
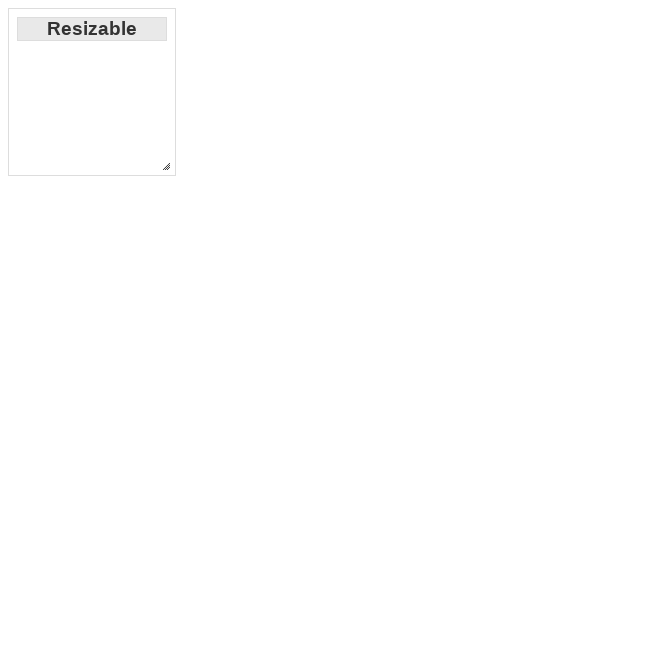

Resized viewport to 690x690px
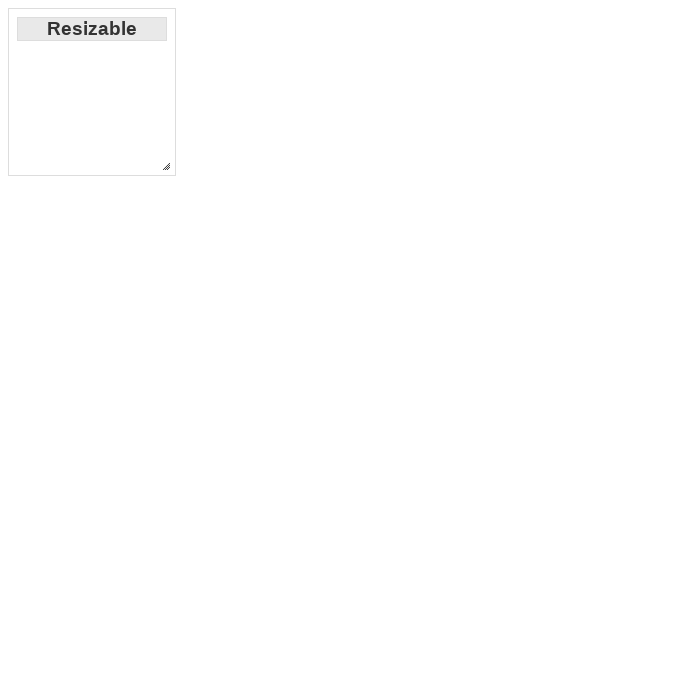

Resized viewport to 710x710px
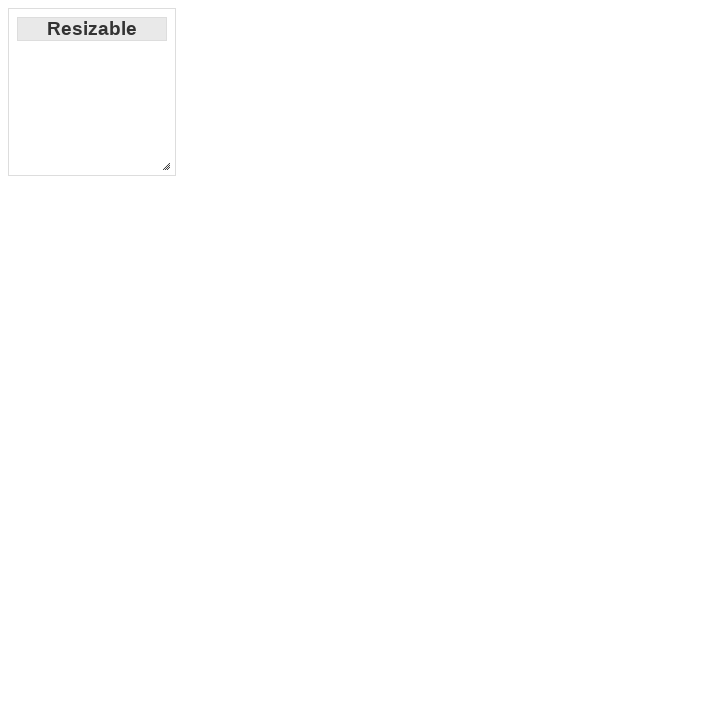

Resized viewport to 730x730px
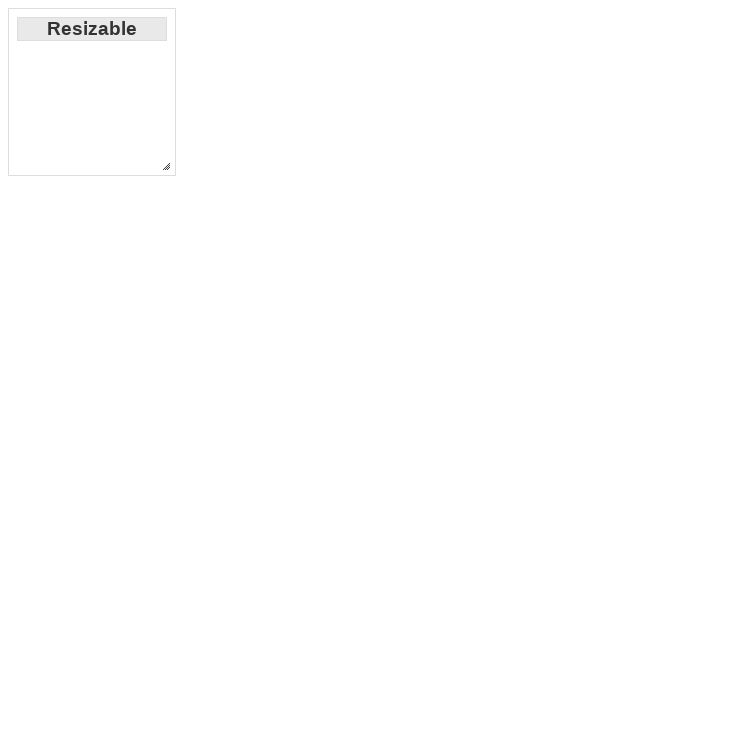

Resized viewport to 750x750px
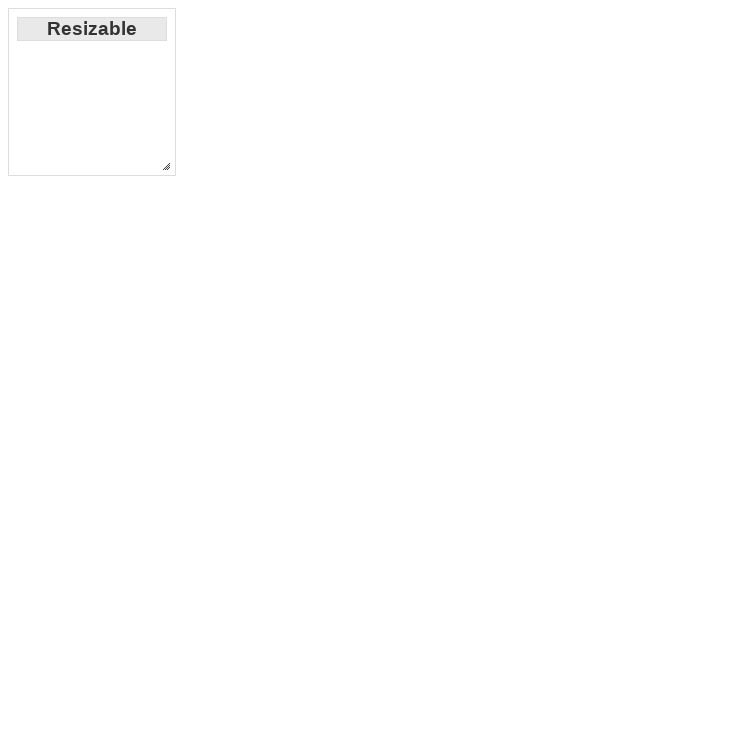

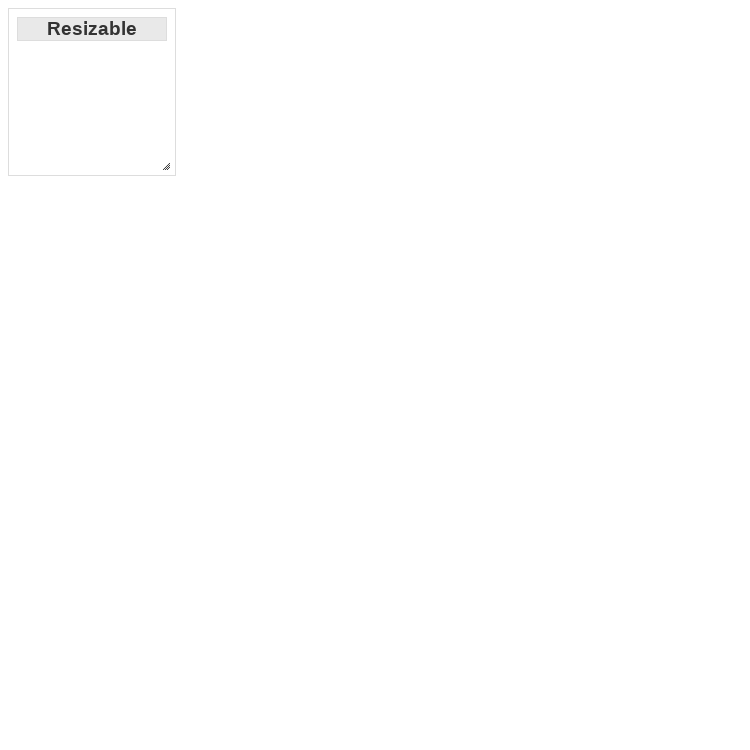